Tests window handling by clicking a link that opens a new window, verifying the title of the main page before clicking

Starting URL: https://practice.cydeo.com/windows

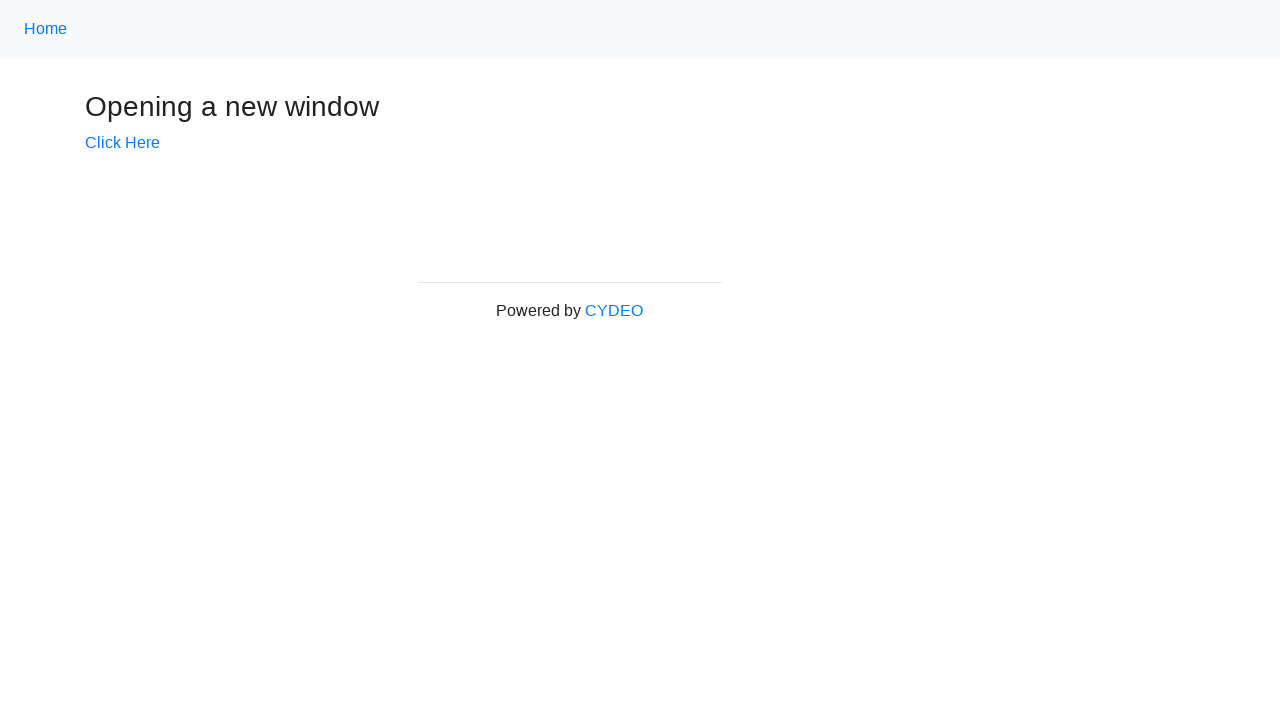

Verified main page title is 'Windows'
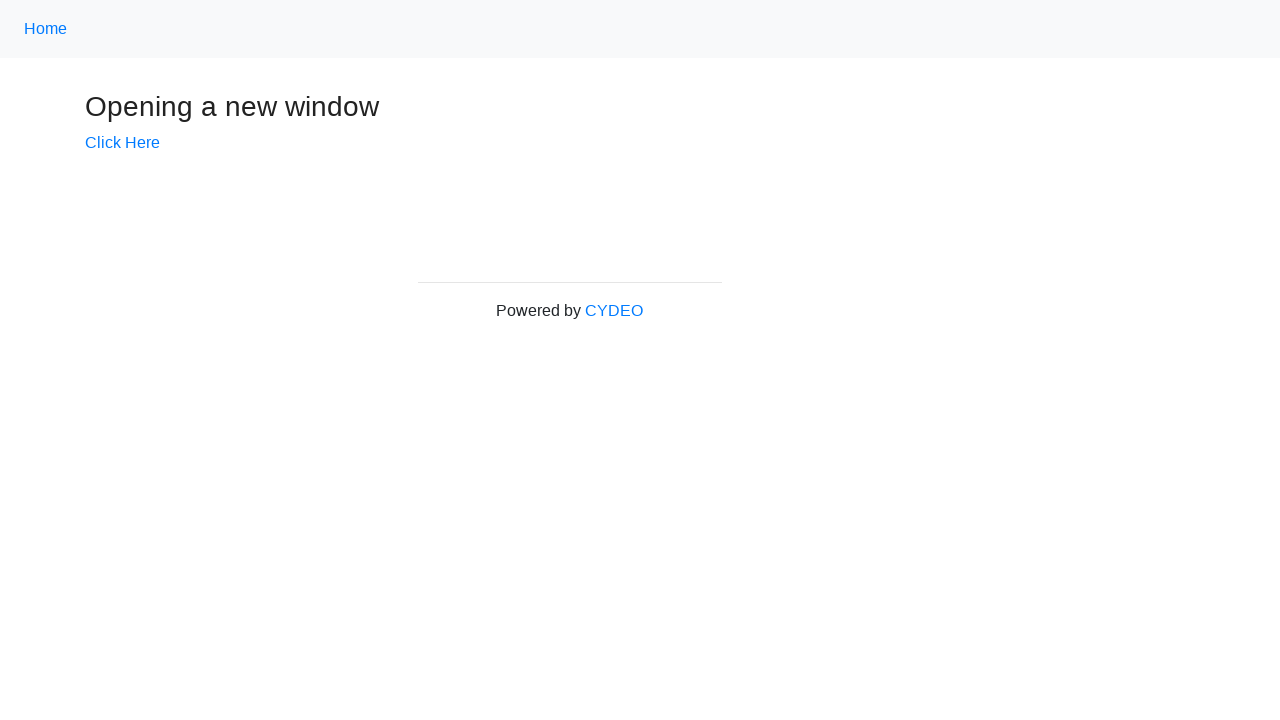

Clicked 'Click Here' link to open new window at (122, 143) on text=Click Here
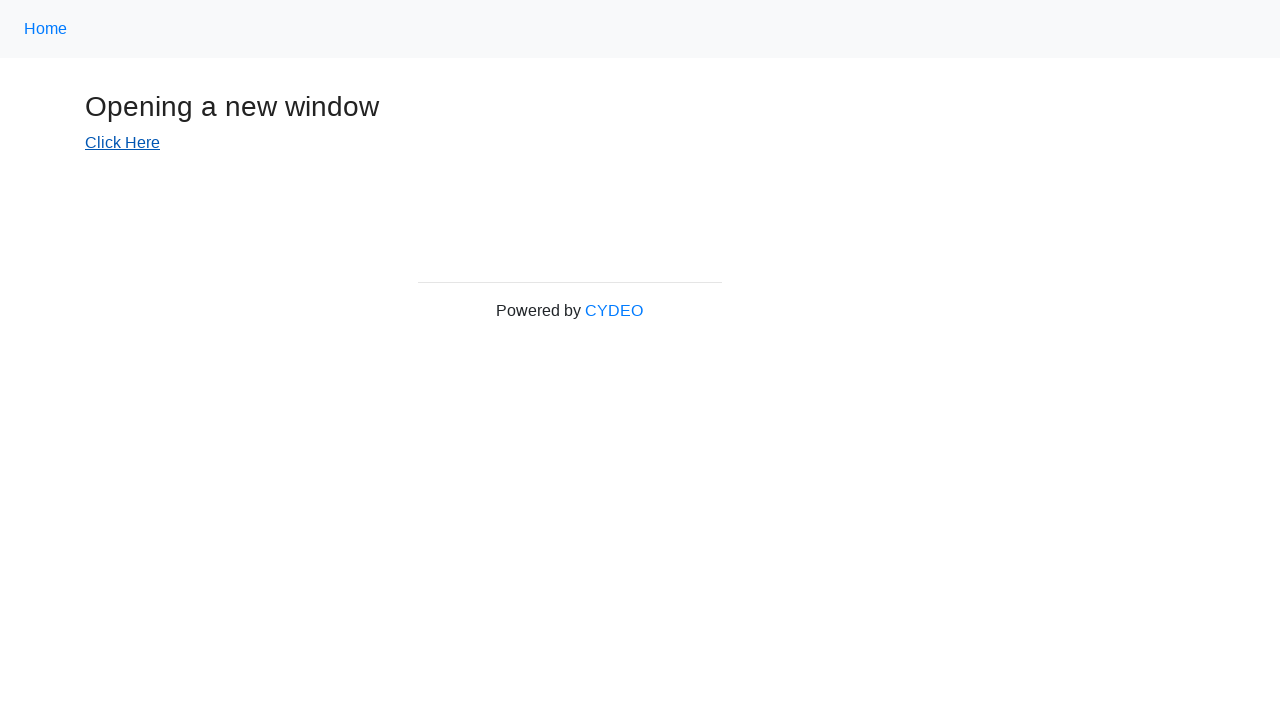

Waited for new window/tab to open
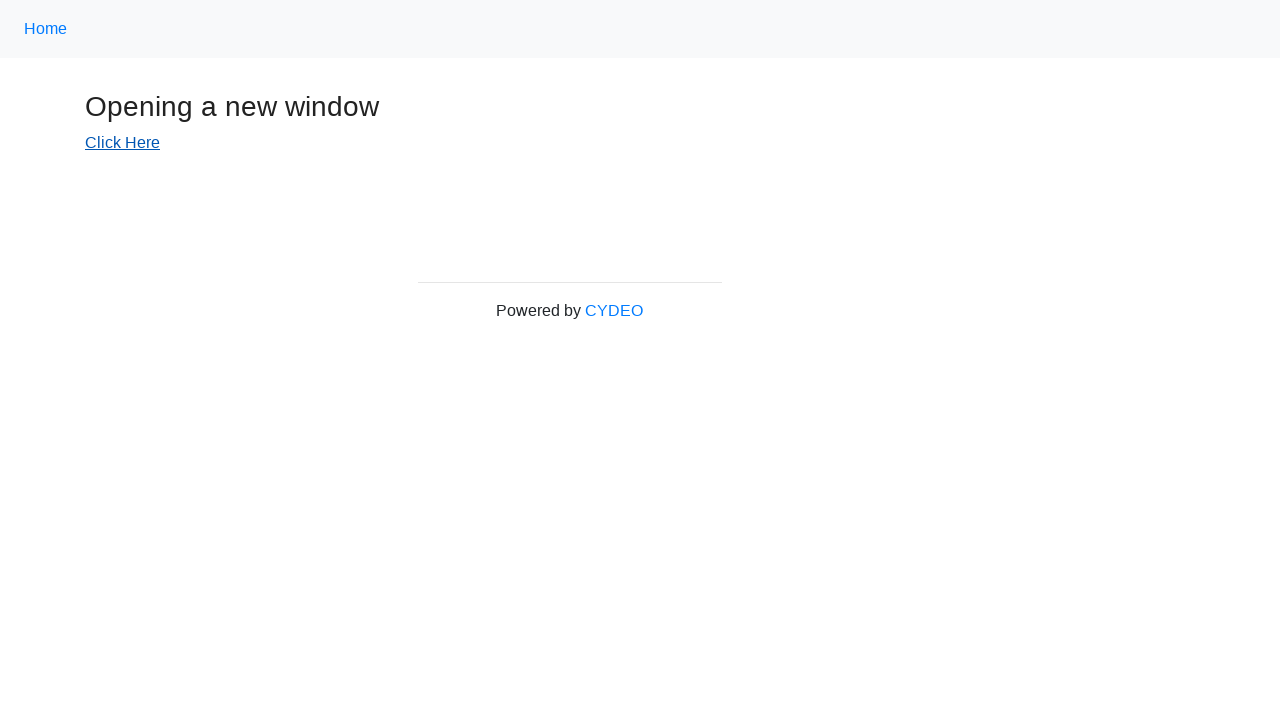

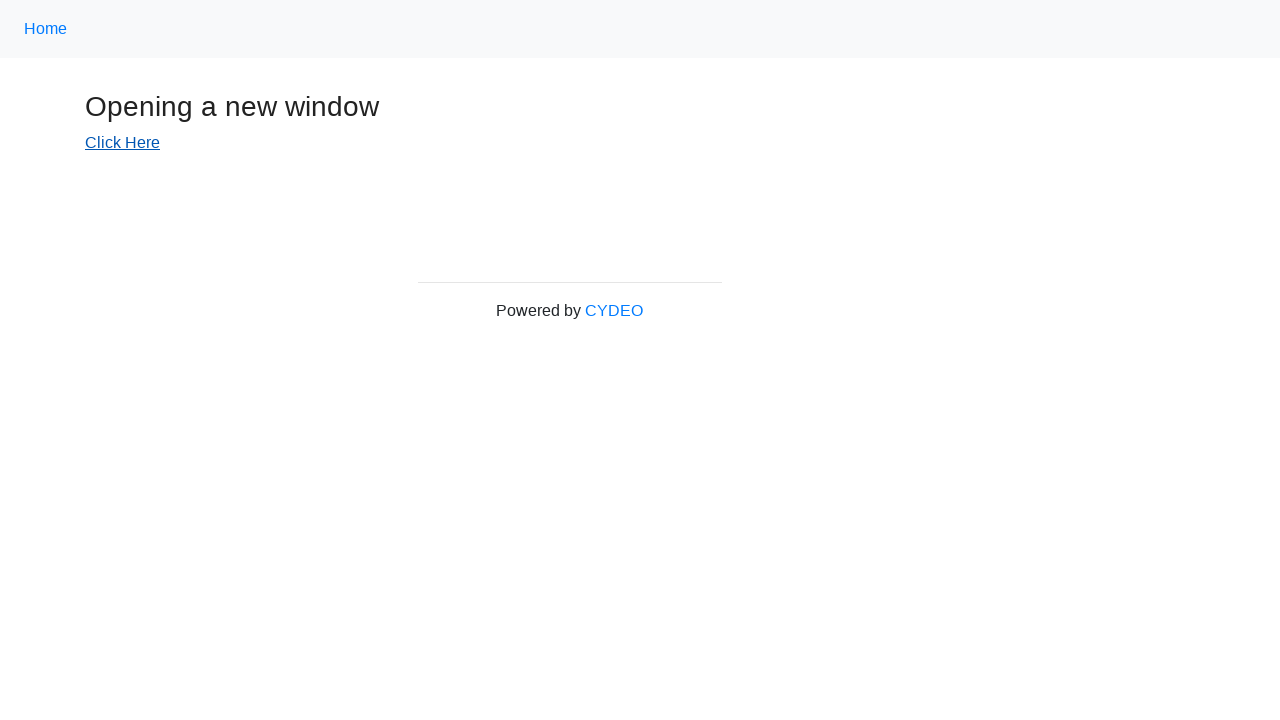